Tests jQuery UI slider functionality by switching to the demo iframe, then dragging the slider handle right and left by 25% of its width to verify drag-and-drop interaction works.

Starting URL: http://jqueryui.com/slider/

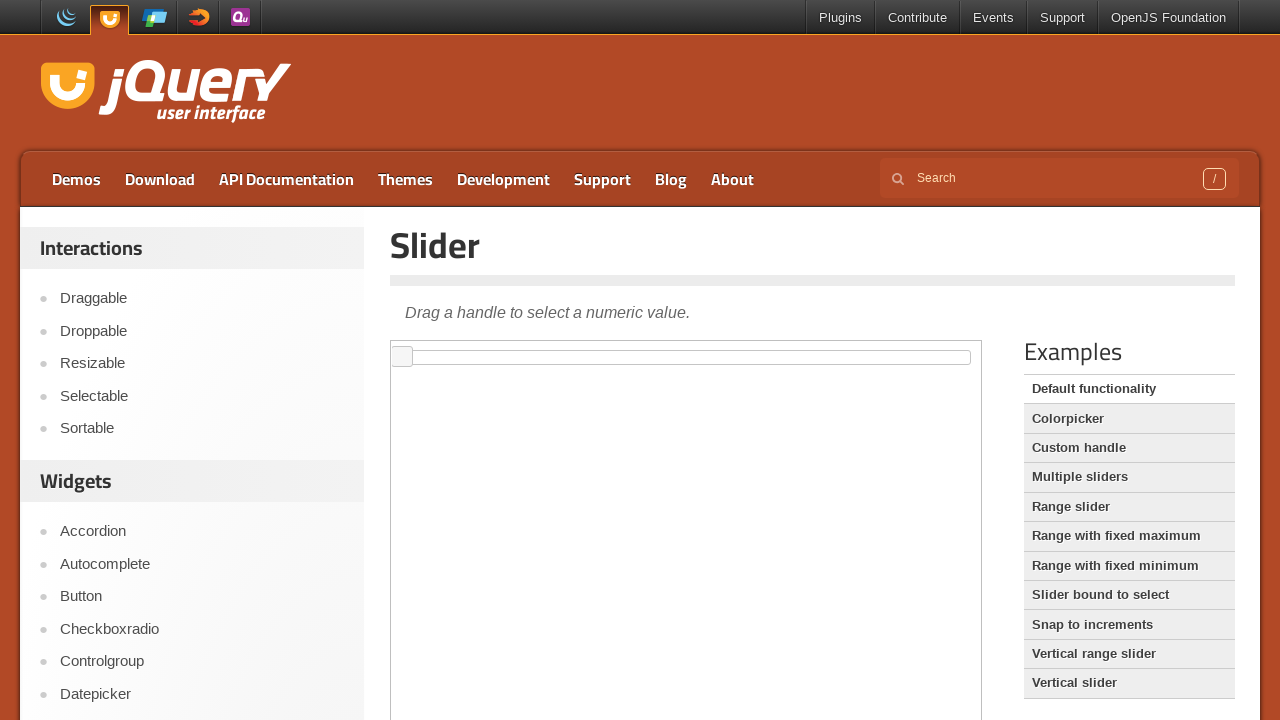

Located demo iframe
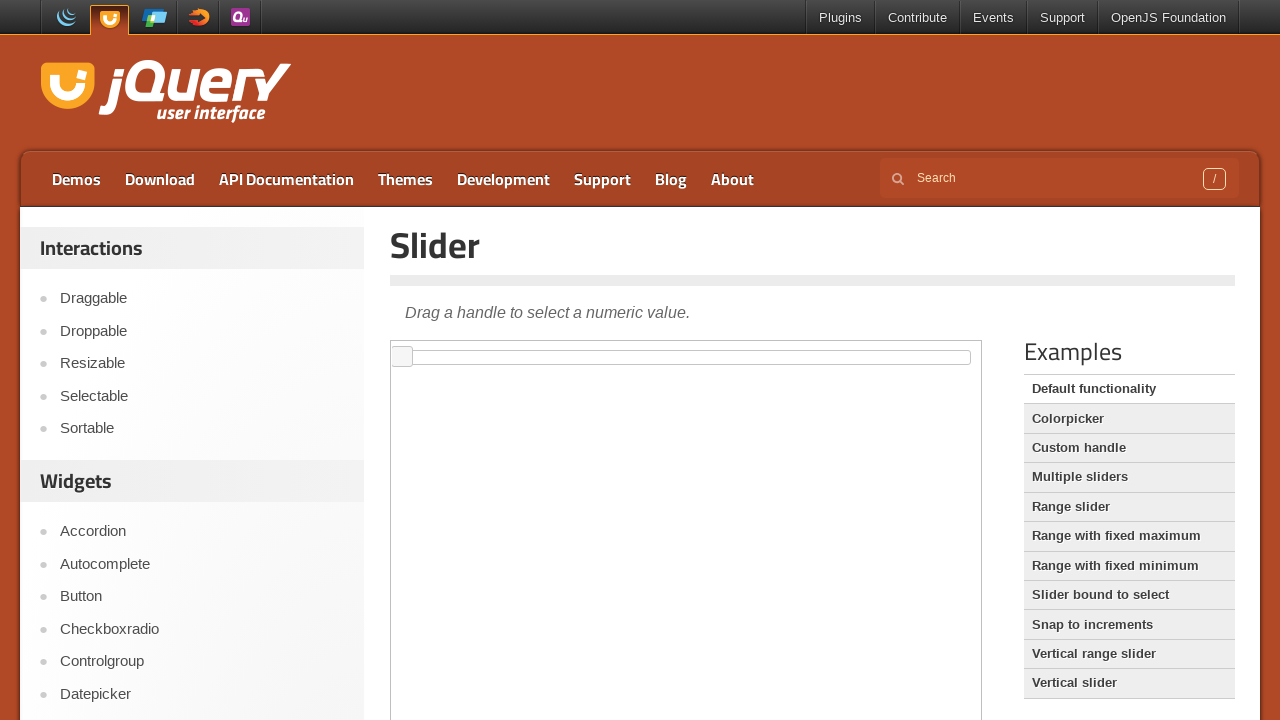

Located slider element
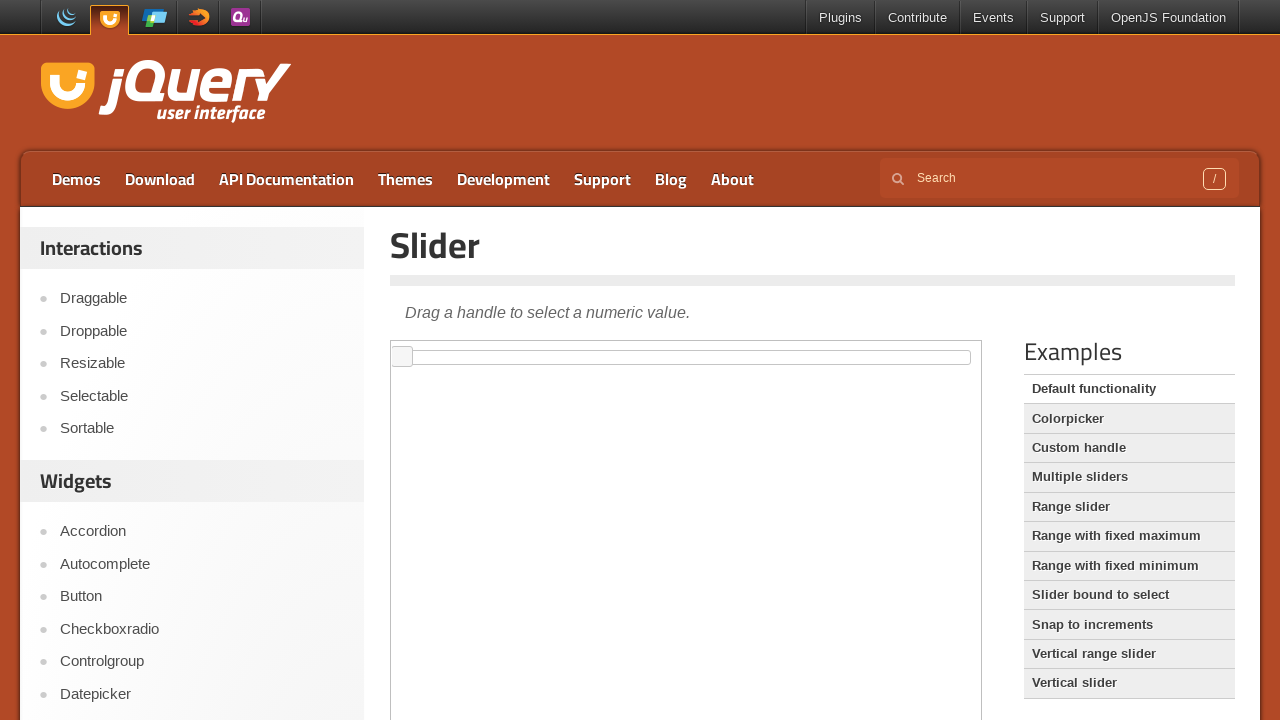

Slider element is now visible
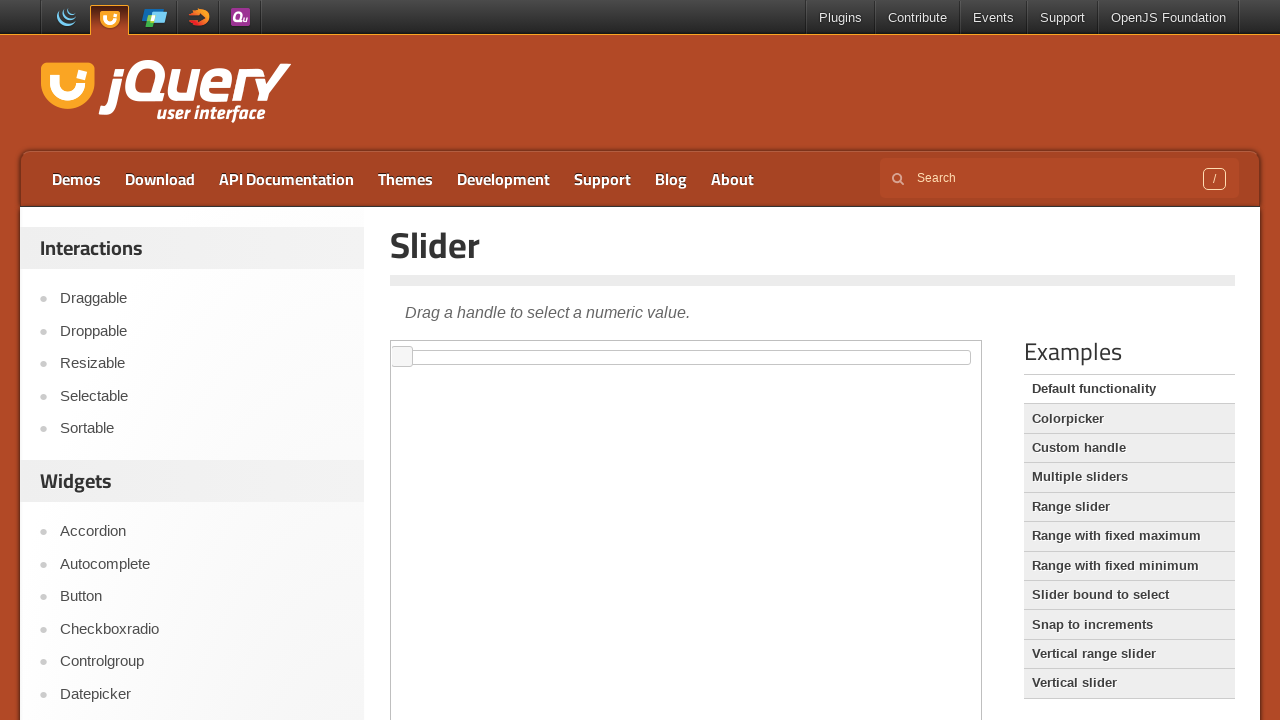

Retrieved slider bounding box dimensions
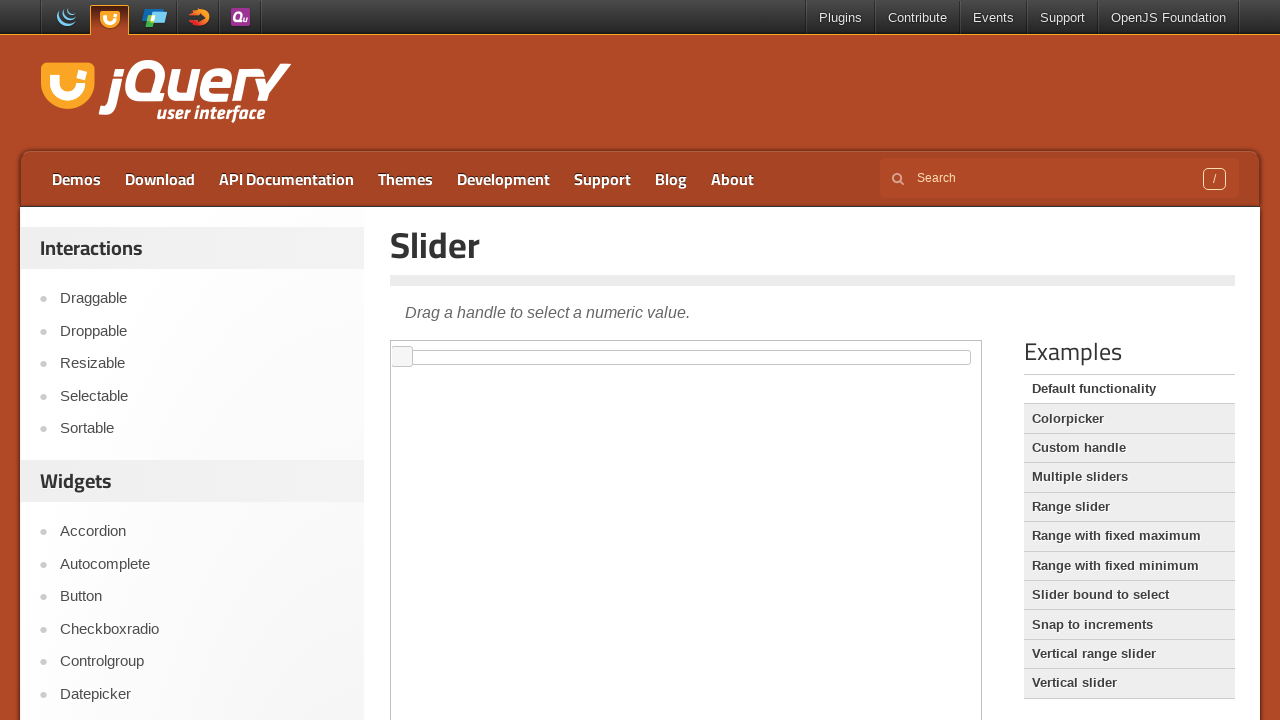

Moved mouse to slider starting position at (410, 357)
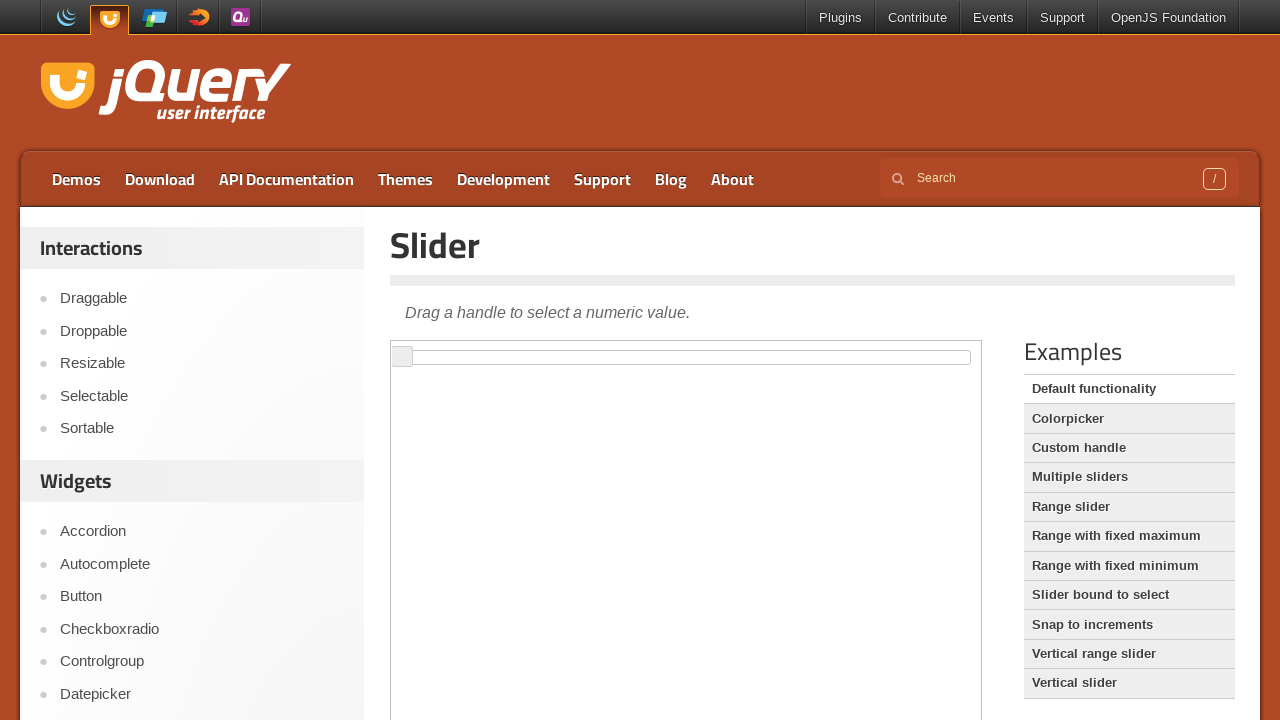

Pressed mouse button down on slider at (410, 357)
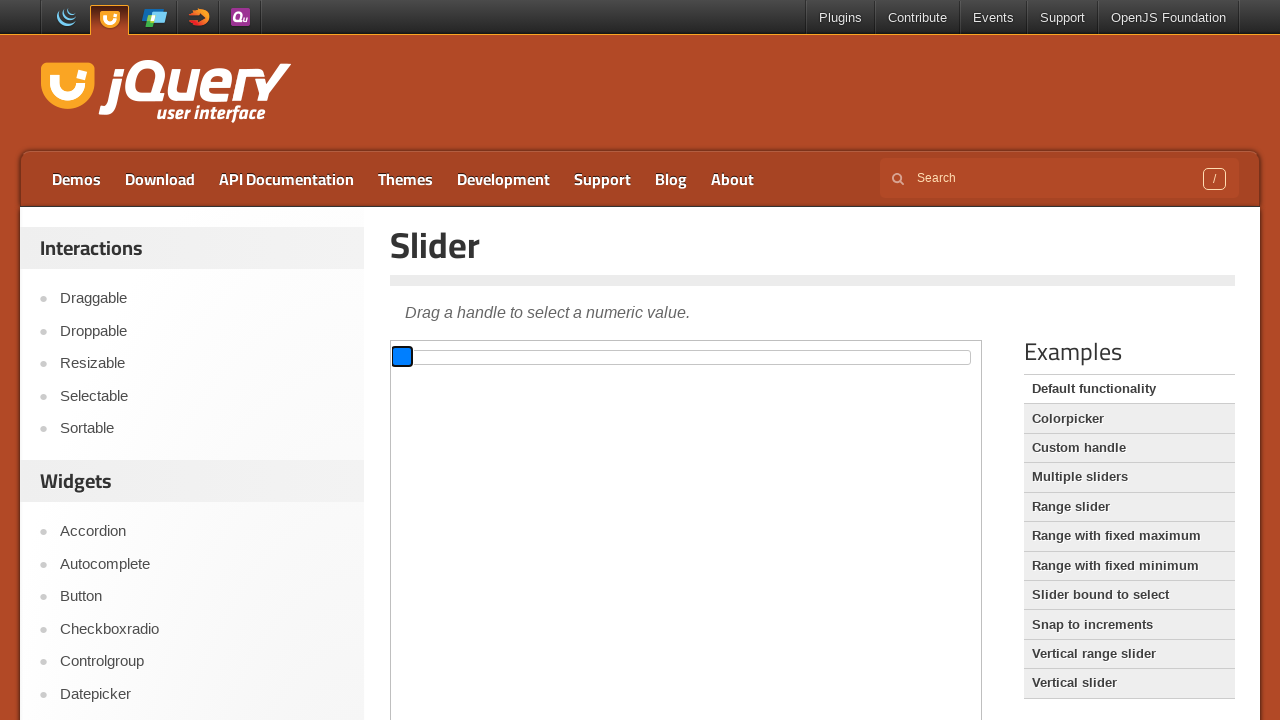

Dragged slider handle right by 25% of its width at (553, 357)
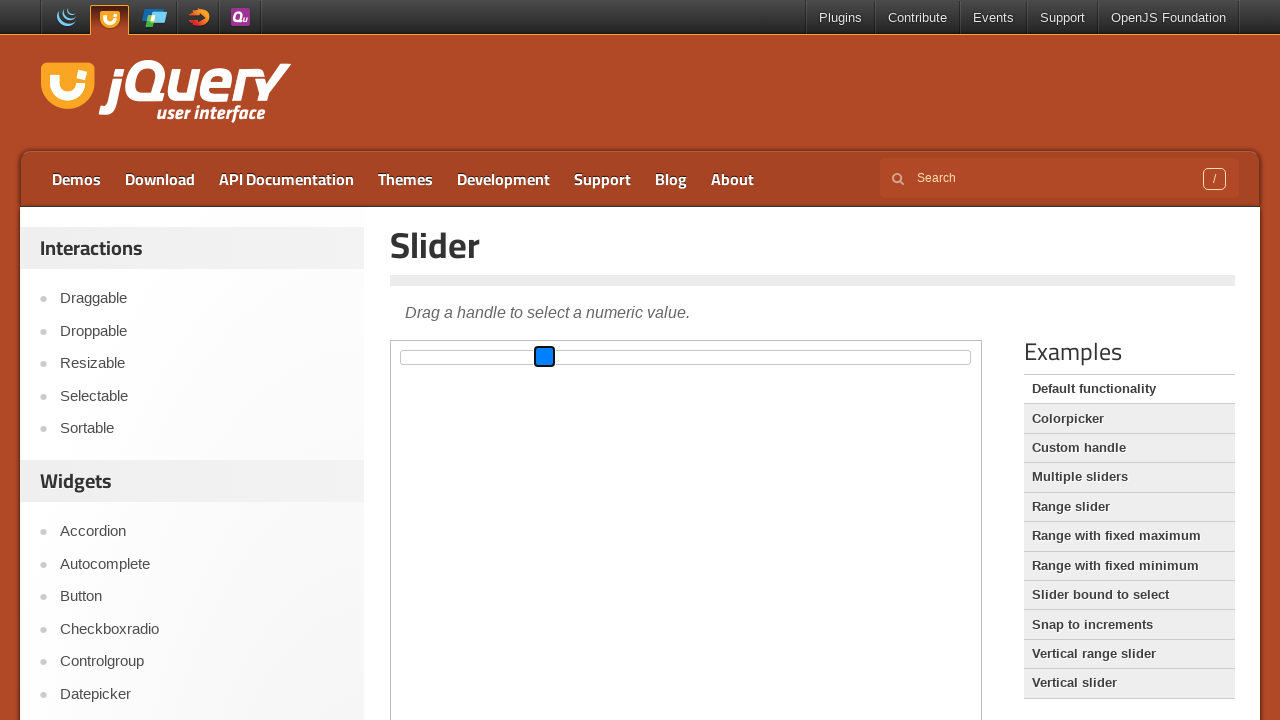

Released mouse button after dragging right at (553, 357)
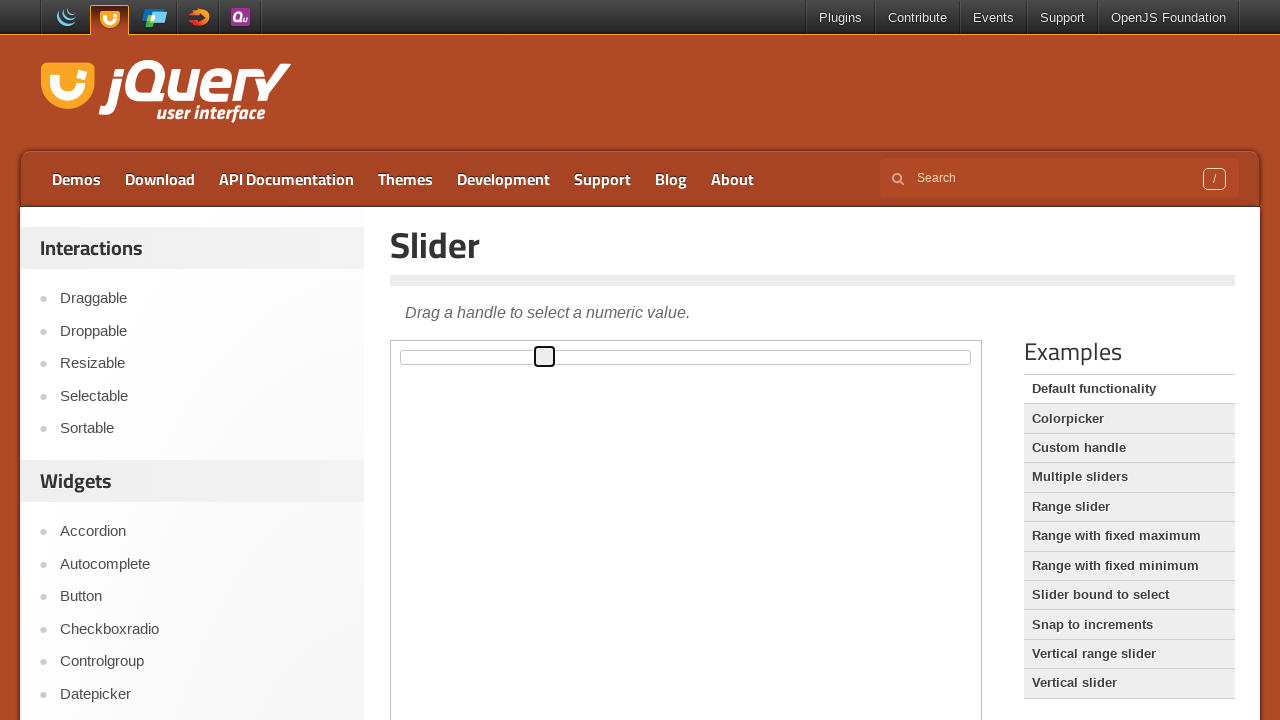

Moved mouse to current slider handle position at (553, 357)
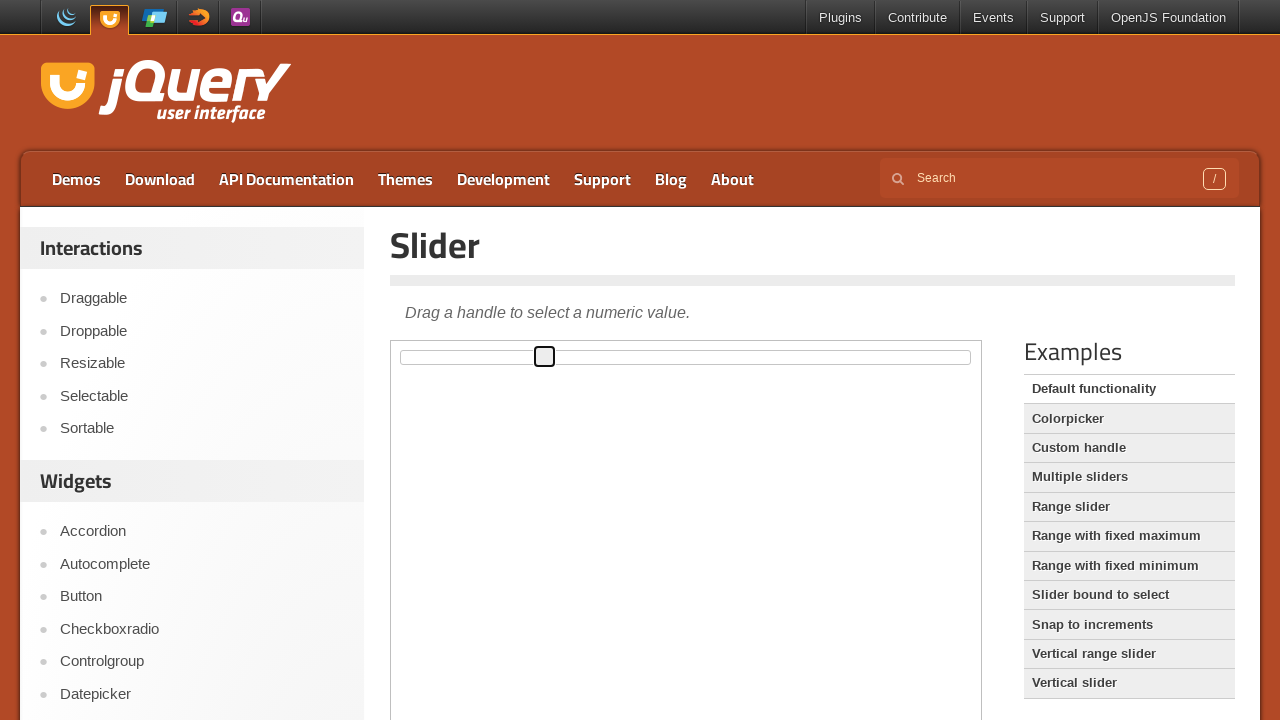

Pressed mouse button down on slider for leftward drag at (553, 357)
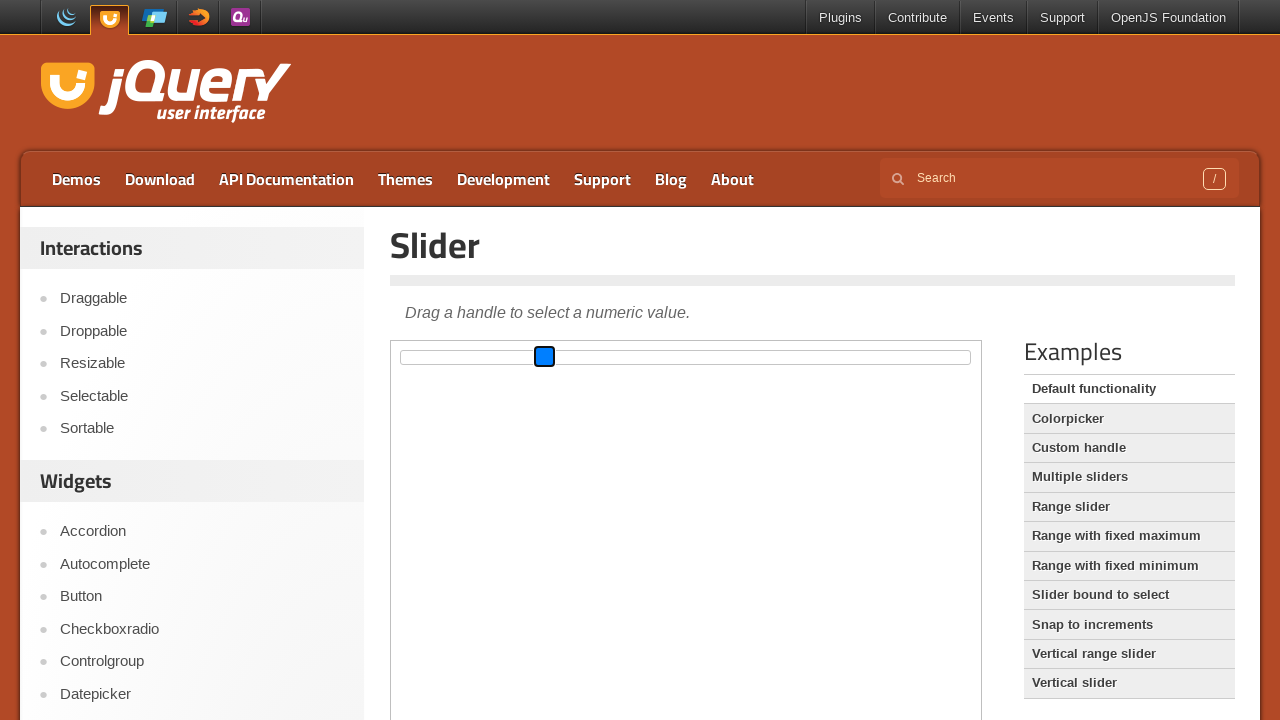

Dragged slider handle left by 25% of its width at (410, 357)
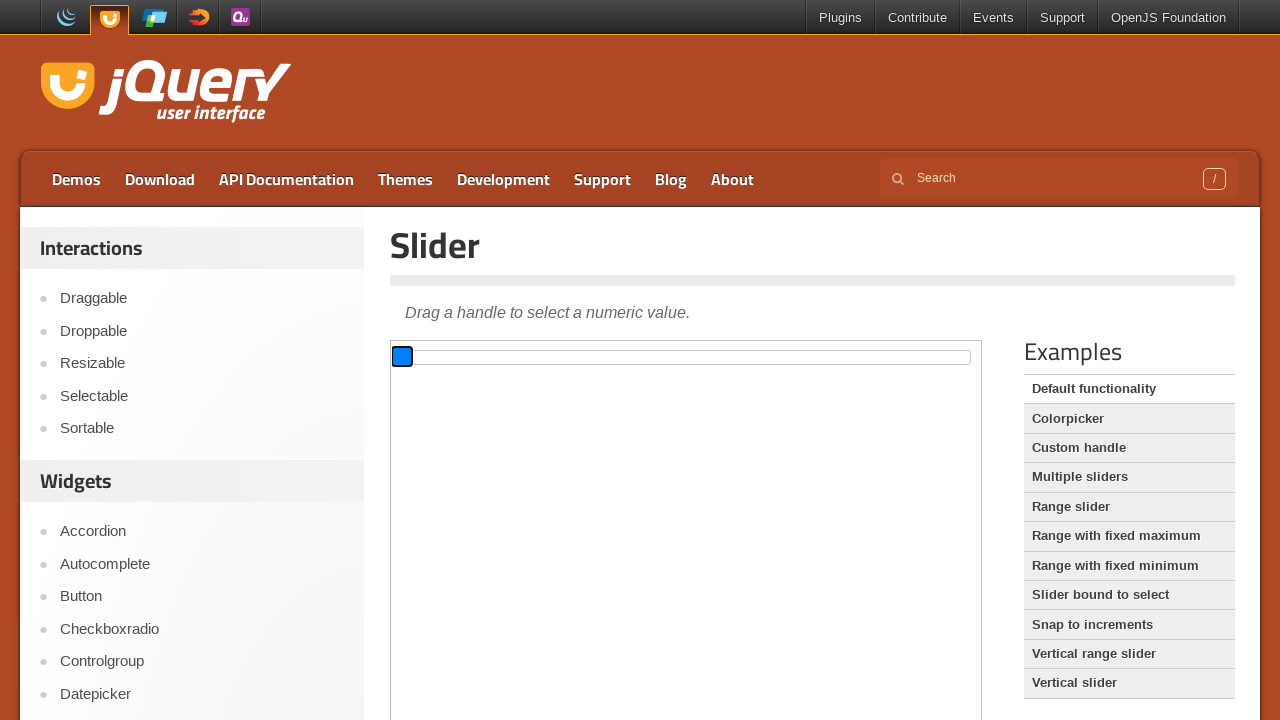

Released mouse button after dragging left at (410, 357)
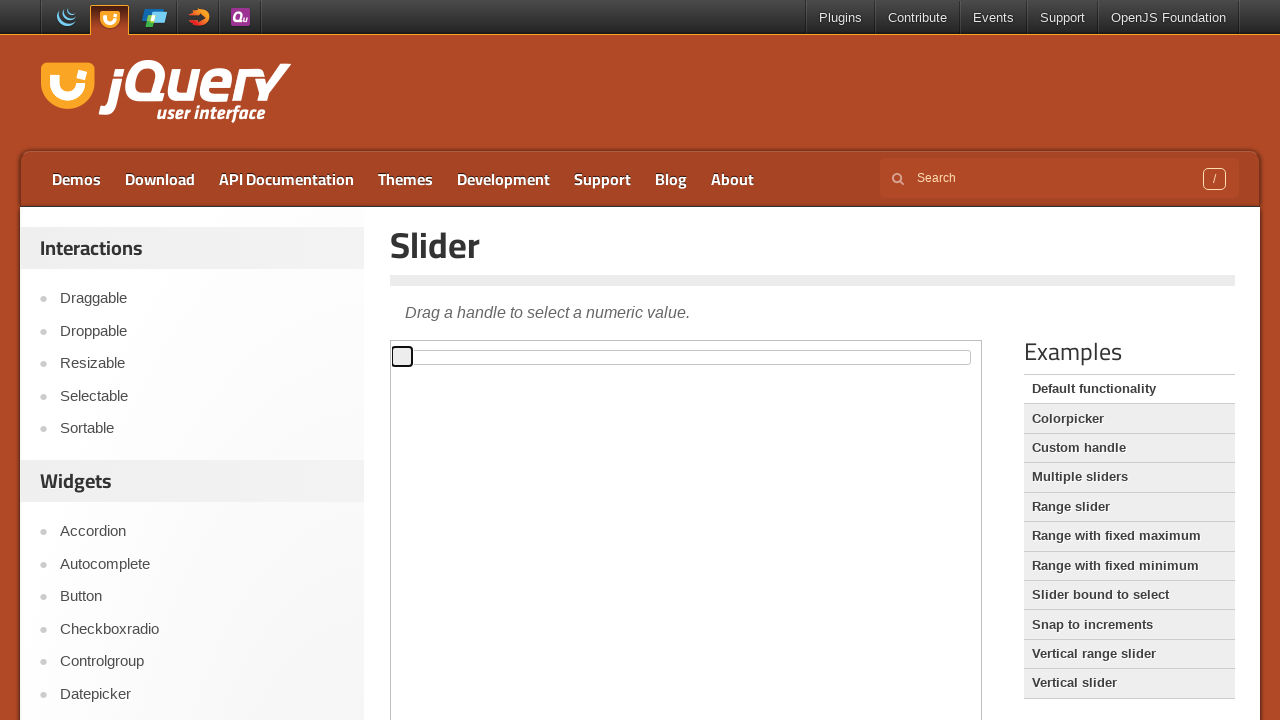

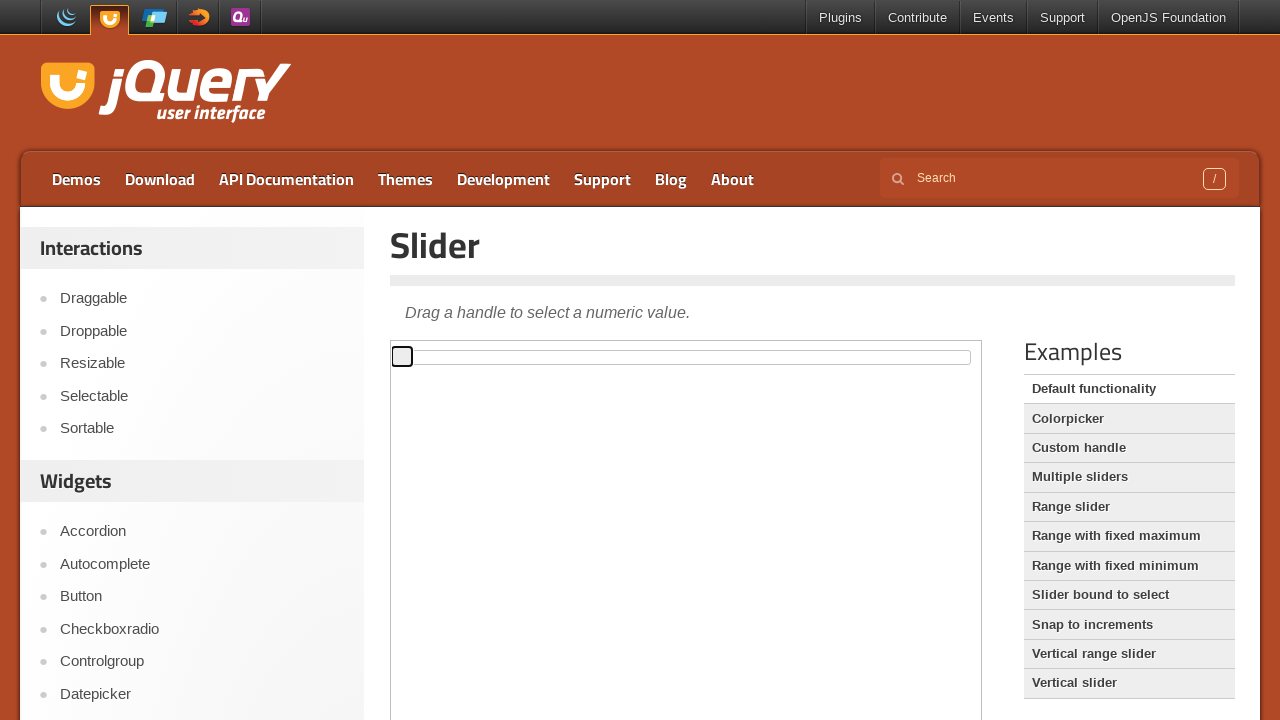